Tests that the browser back button works correctly with filter navigation

Starting URL: https://demo.playwright.dev/todomvc

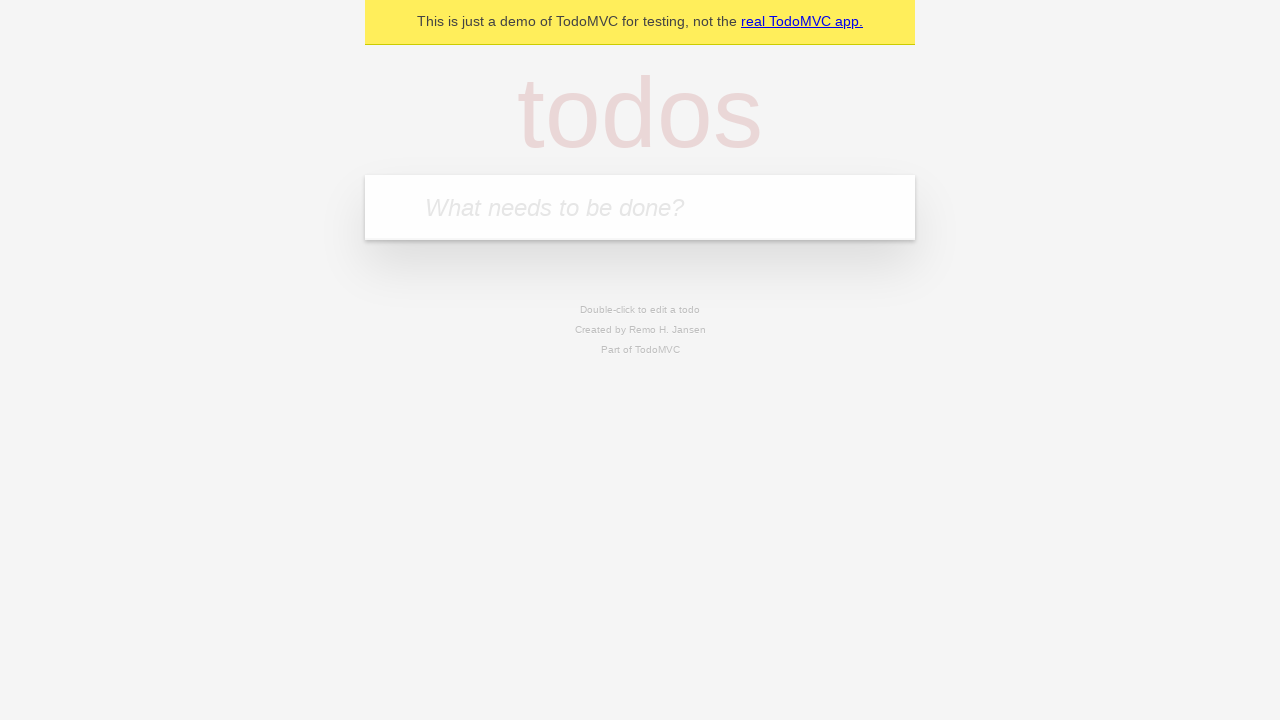

Filled todo input with 'buy some cheese' on internal:attr=[placeholder="What needs to be done?"i]
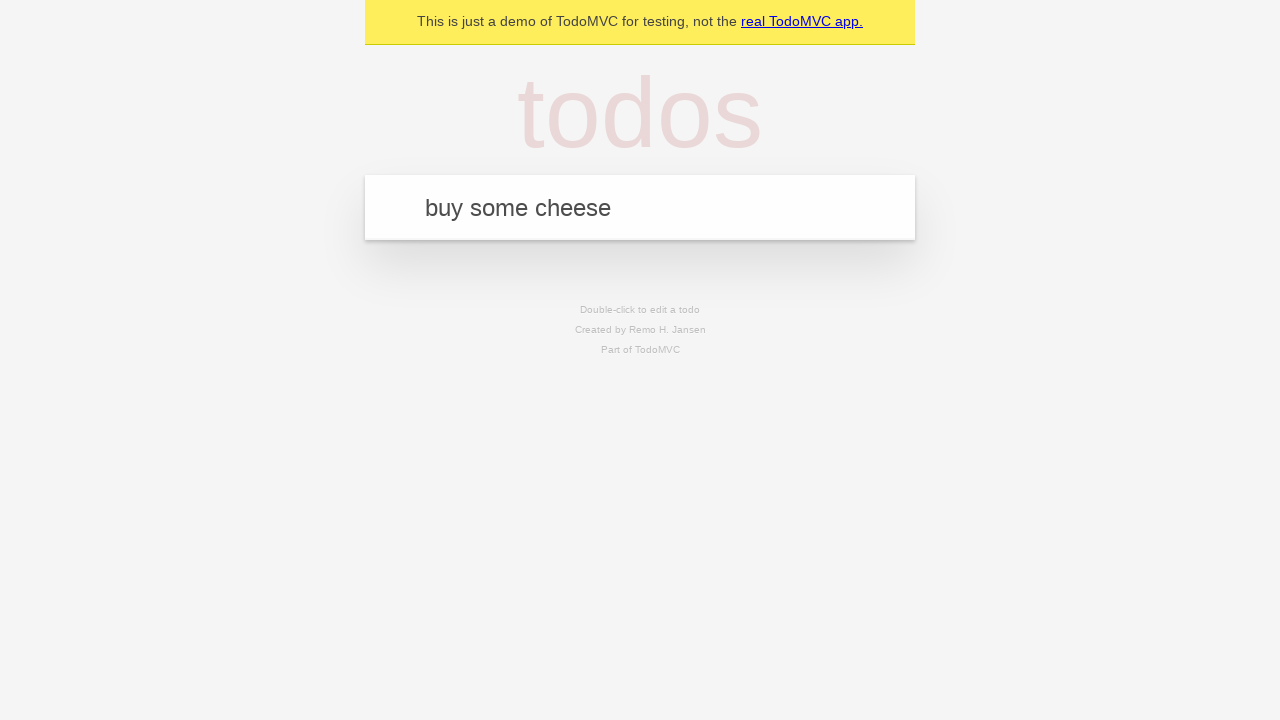

Pressed Enter to add first todo on internal:attr=[placeholder="What needs to be done?"i]
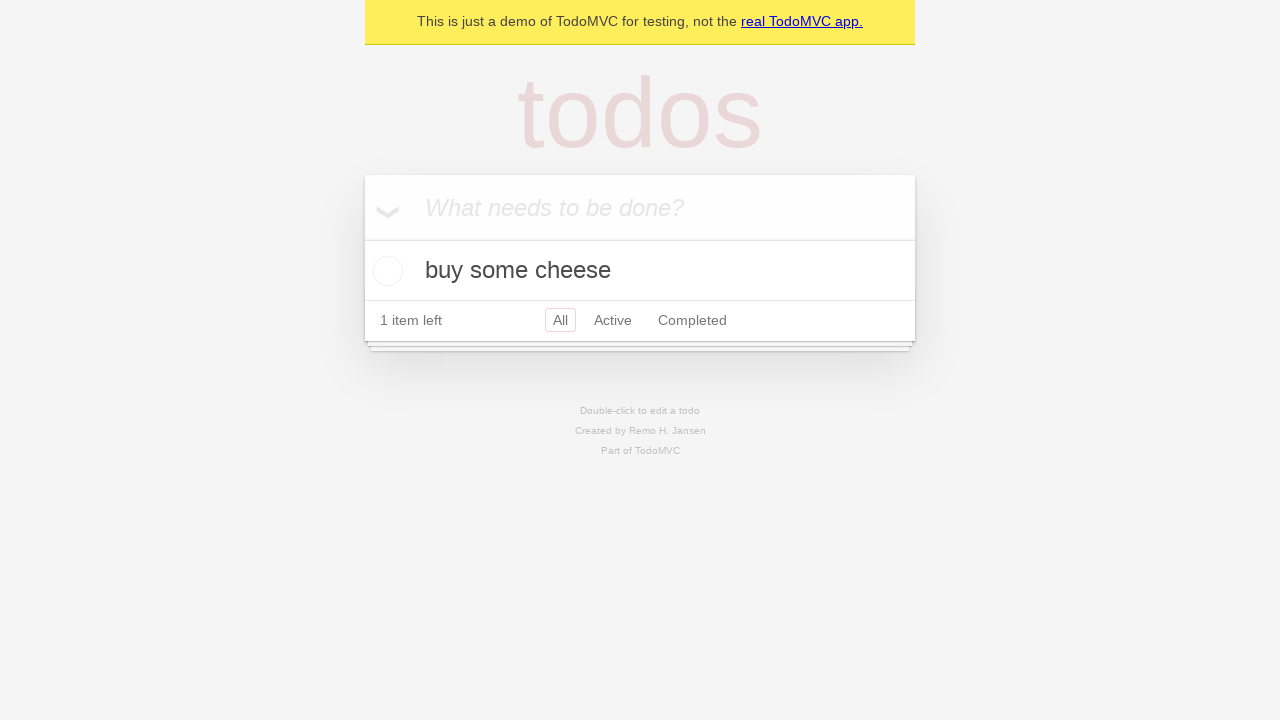

Filled todo input with 'feed the cat' on internal:attr=[placeholder="What needs to be done?"i]
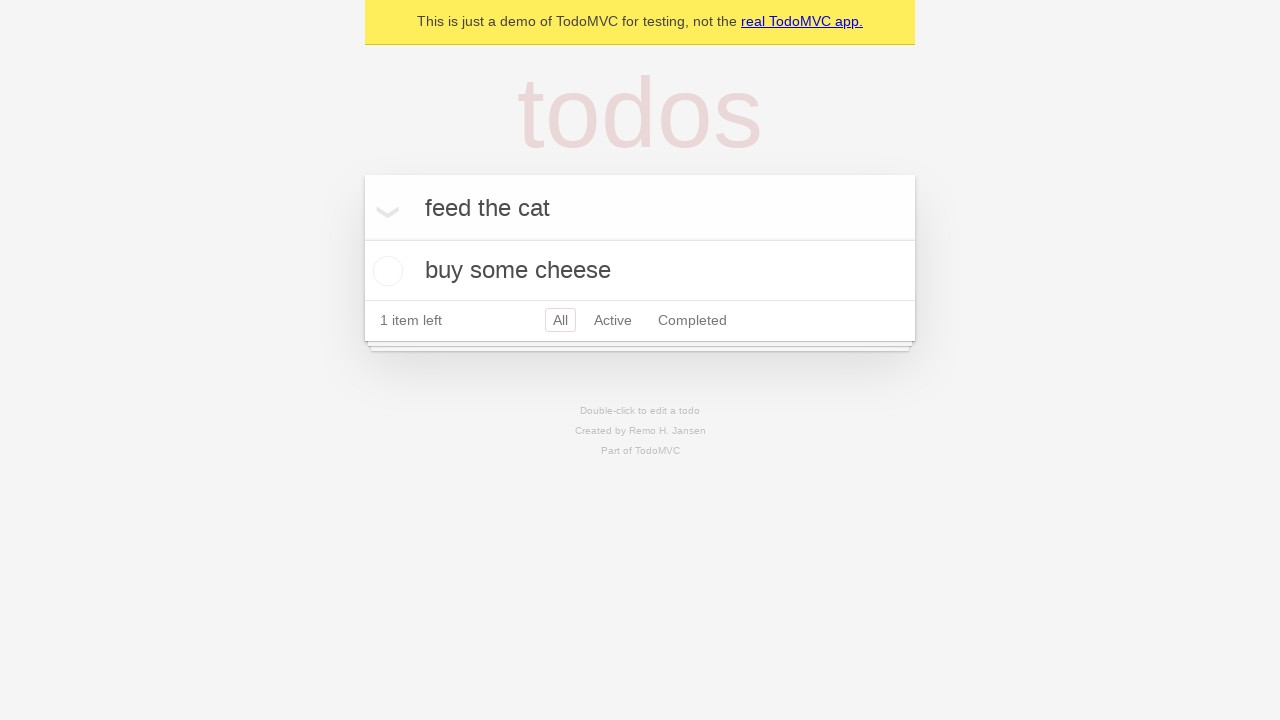

Pressed Enter to add second todo on internal:attr=[placeholder="What needs to be done?"i]
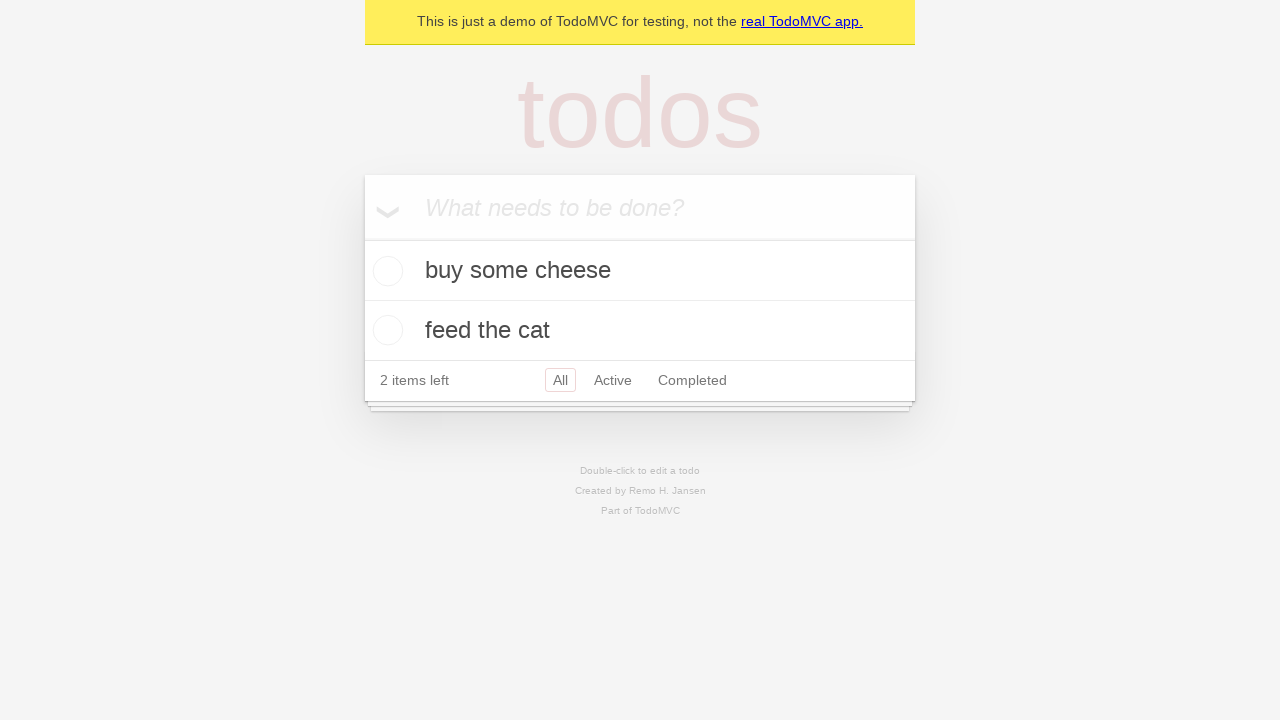

Filled todo input with 'book a doctors appointment' on internal:attr=[placeholder="What needs to be done?"i]
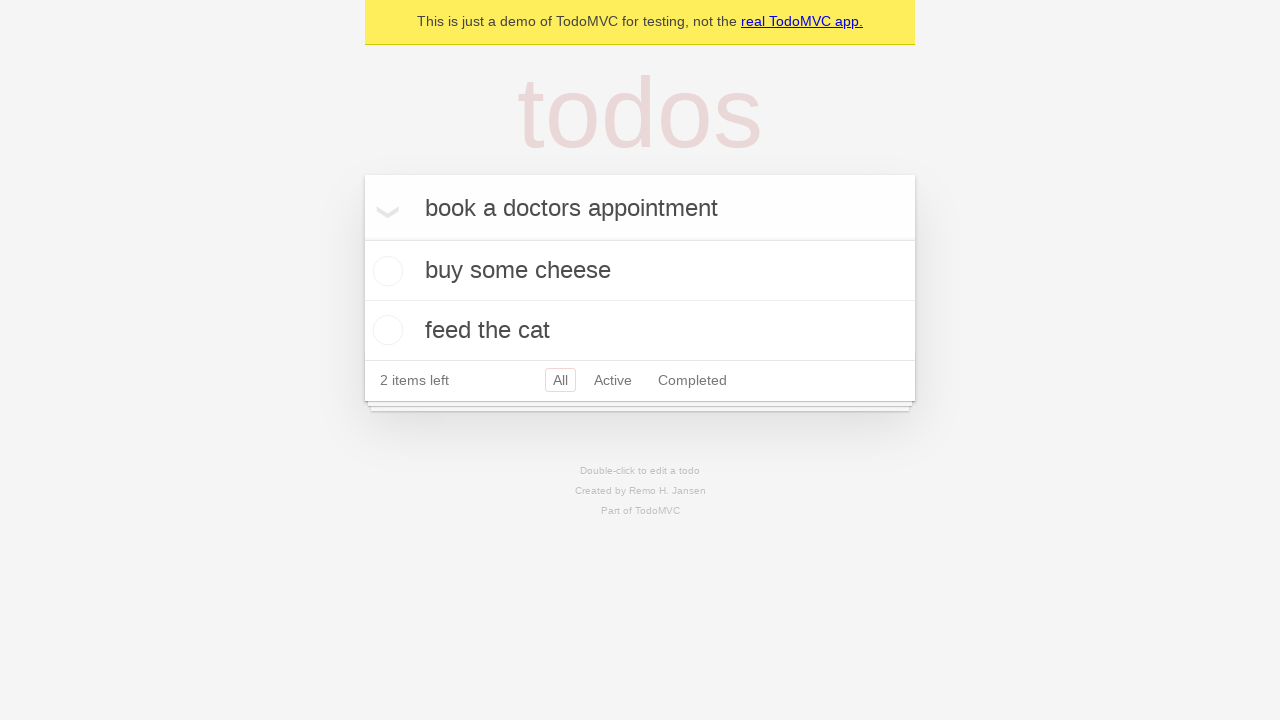

Pressed Enter to add third todo on internal:attr=[placeholder="What needs to be done?"i]
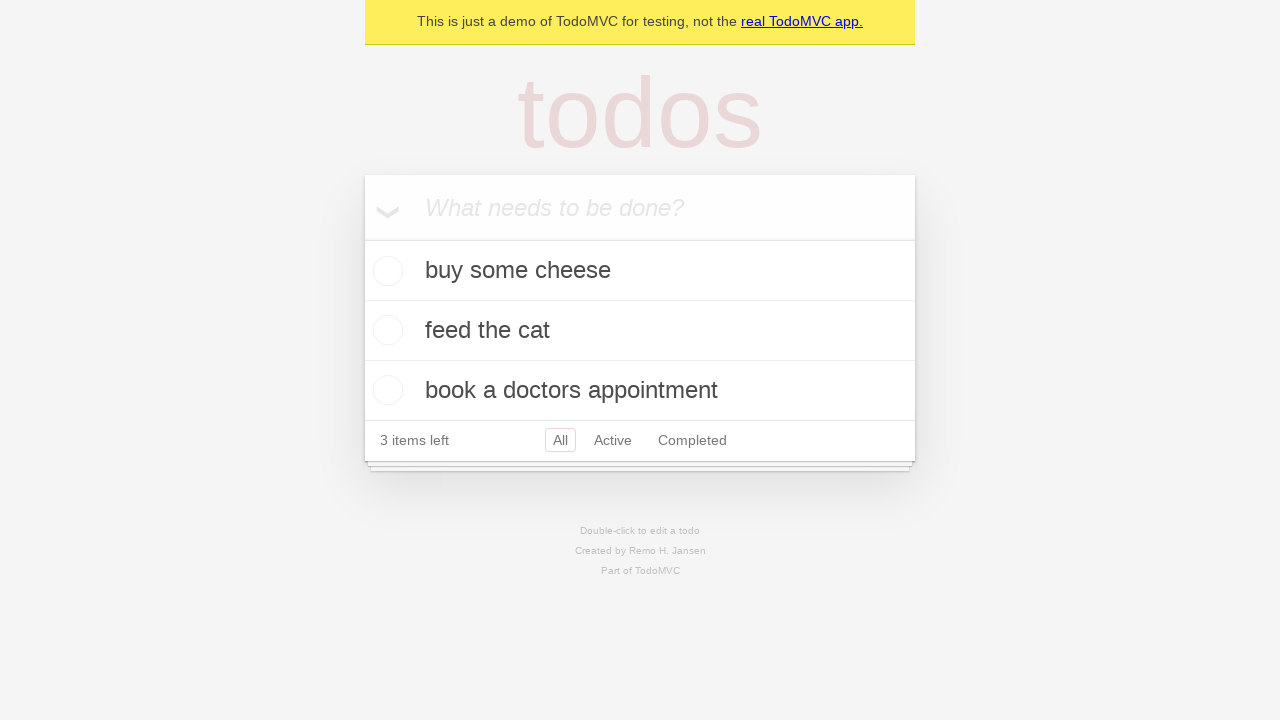

Checked the second todo item (feed the cat) at (385, 330) on [data-testid='todo-item'] >> nth=1 >> internal:role=checkbox
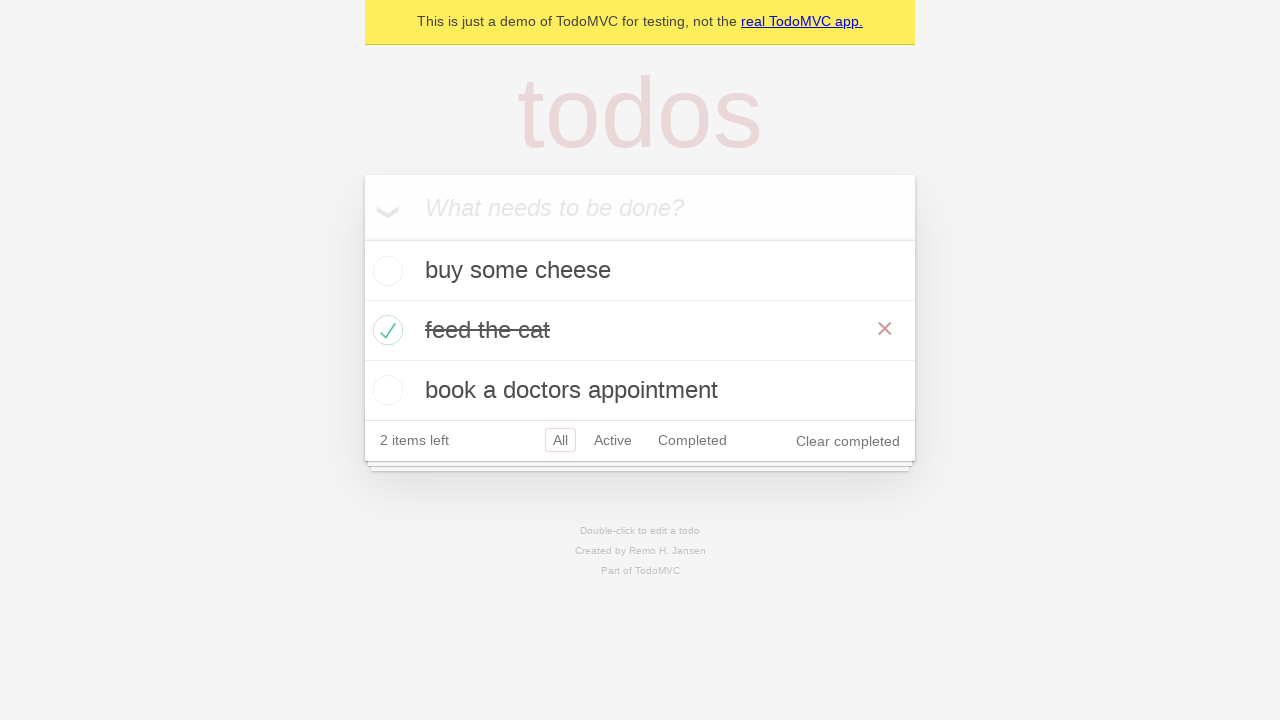

Clicked 'All' filter link at (560, 440) on internal:role=link[name="All"i]
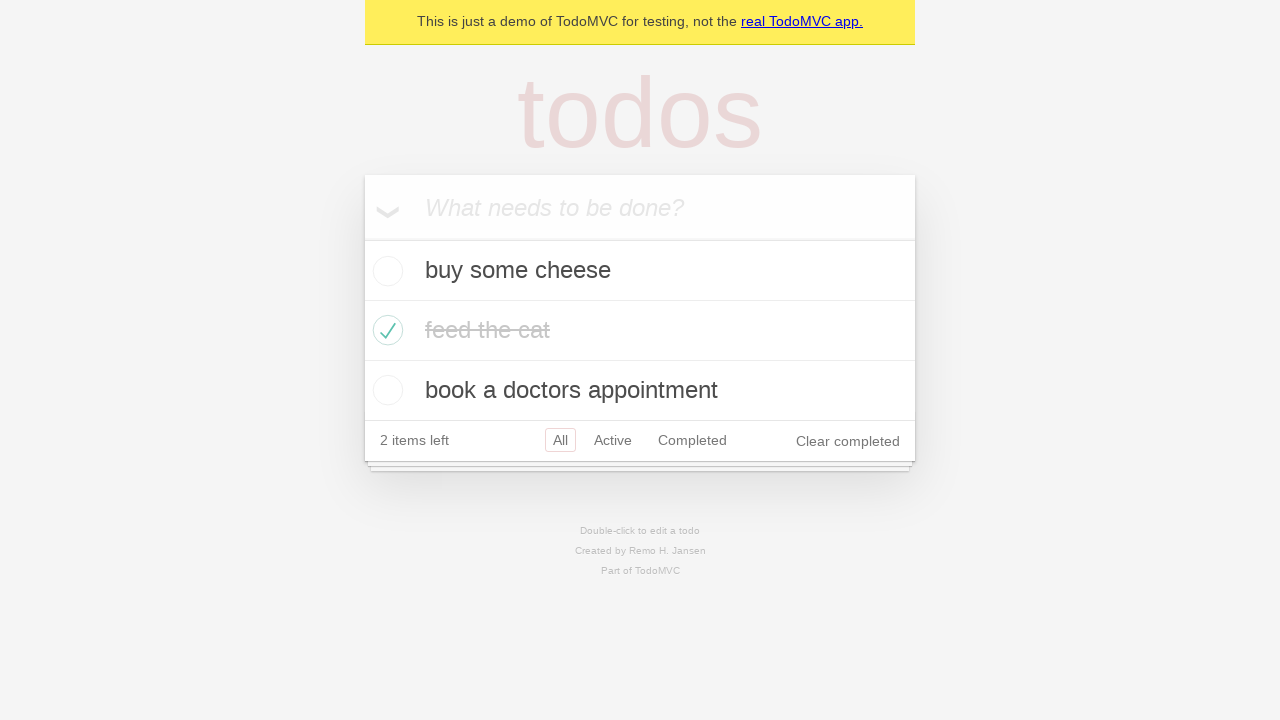

Clicked 'Active' filter link at (613, 440) on internal:role=link[name="Active"i]
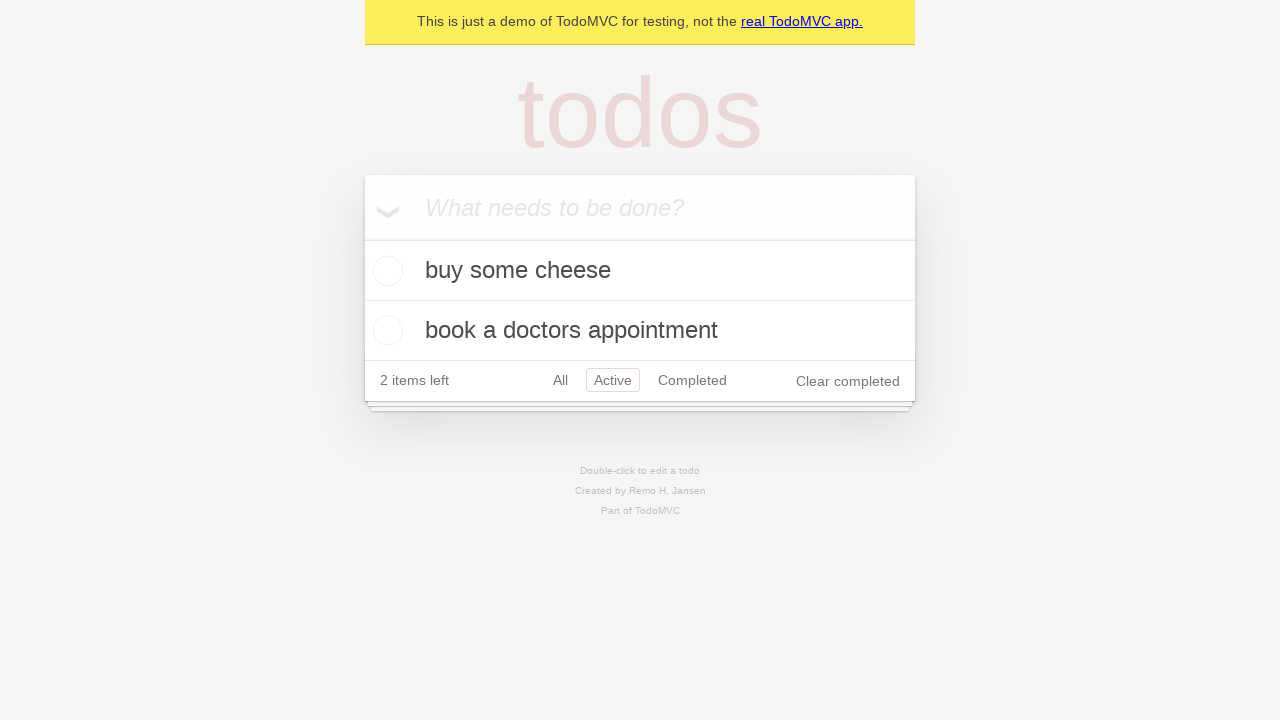

Clicked 'Completed' filter link at (692, 380) on internal:role=link[name="Completed"i]
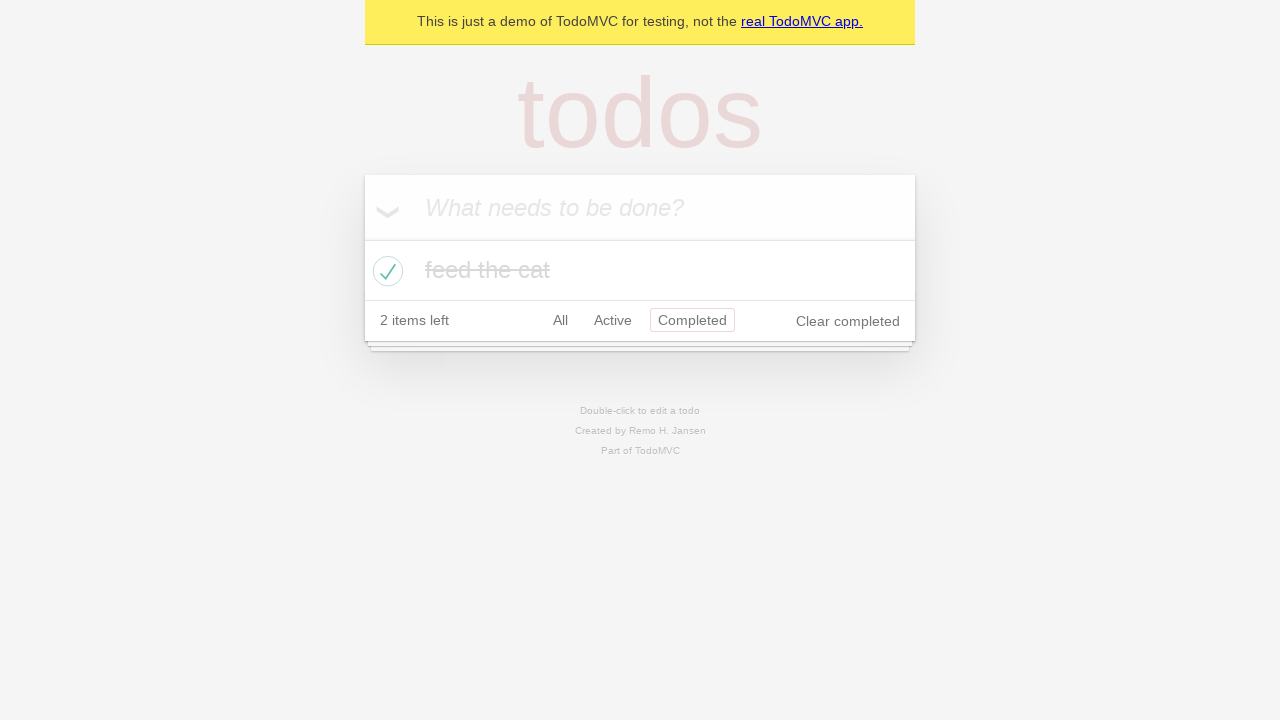

Navigated back to 'Active' filter
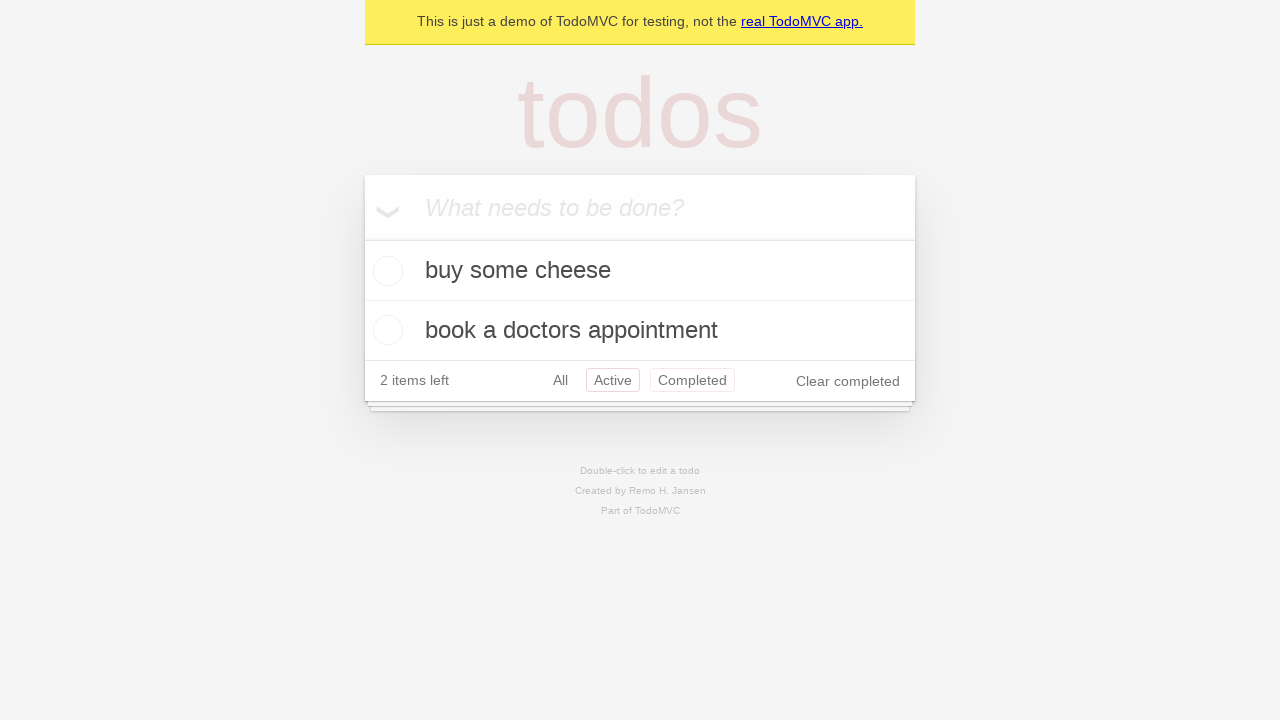

Navigated back to 'All' filter
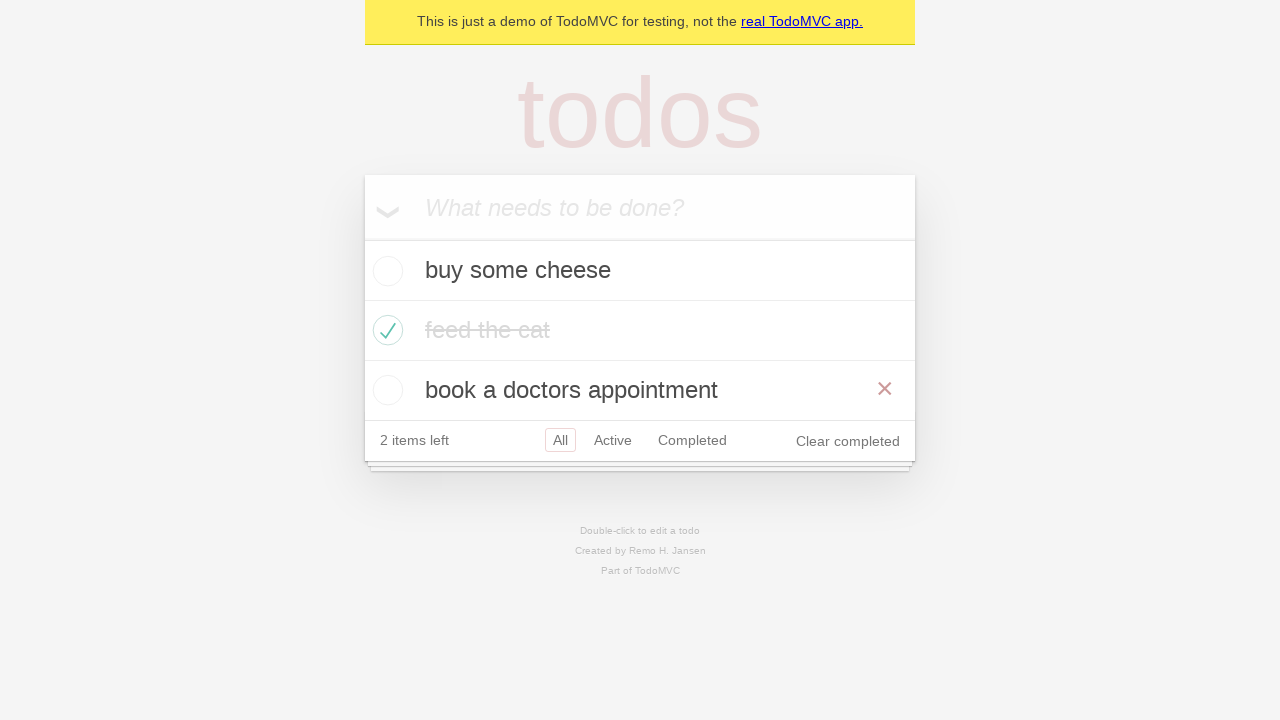

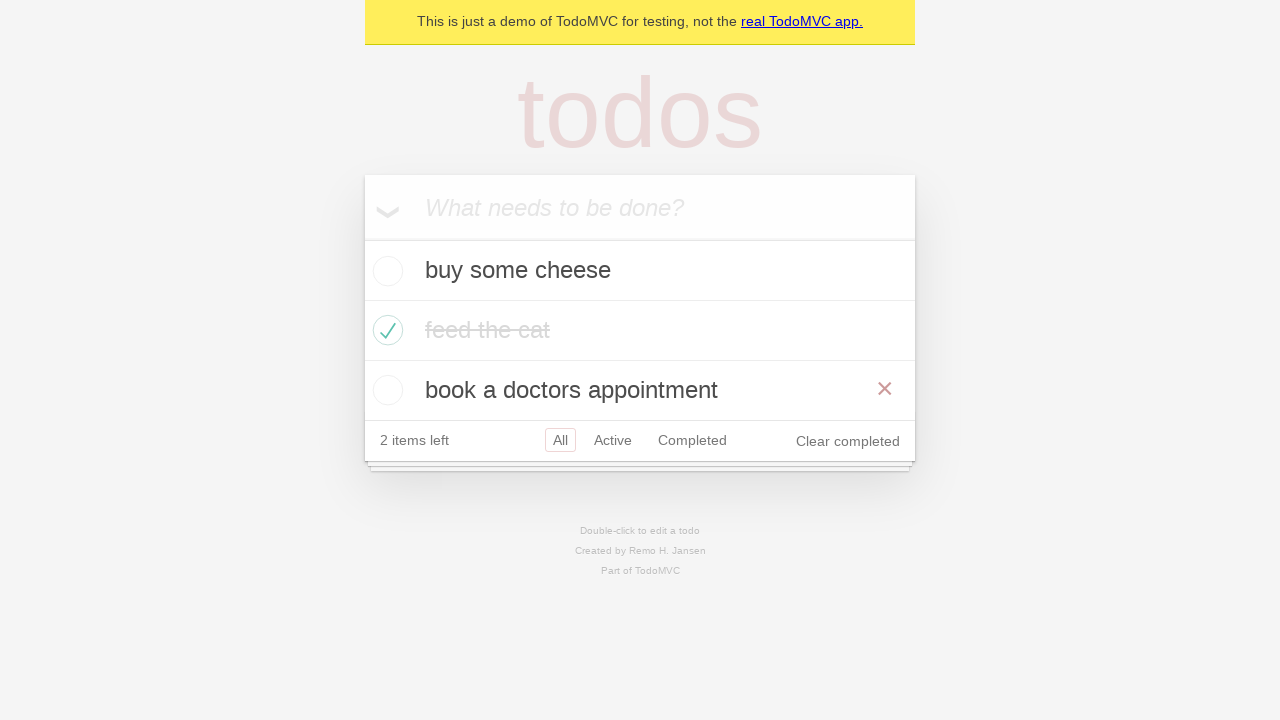